Tests radio button functionality by clicking various radio button options multiple times and then clicking the logo to navigate away

Starting URL: https://formy-project.herokuapp.com/radiobutton

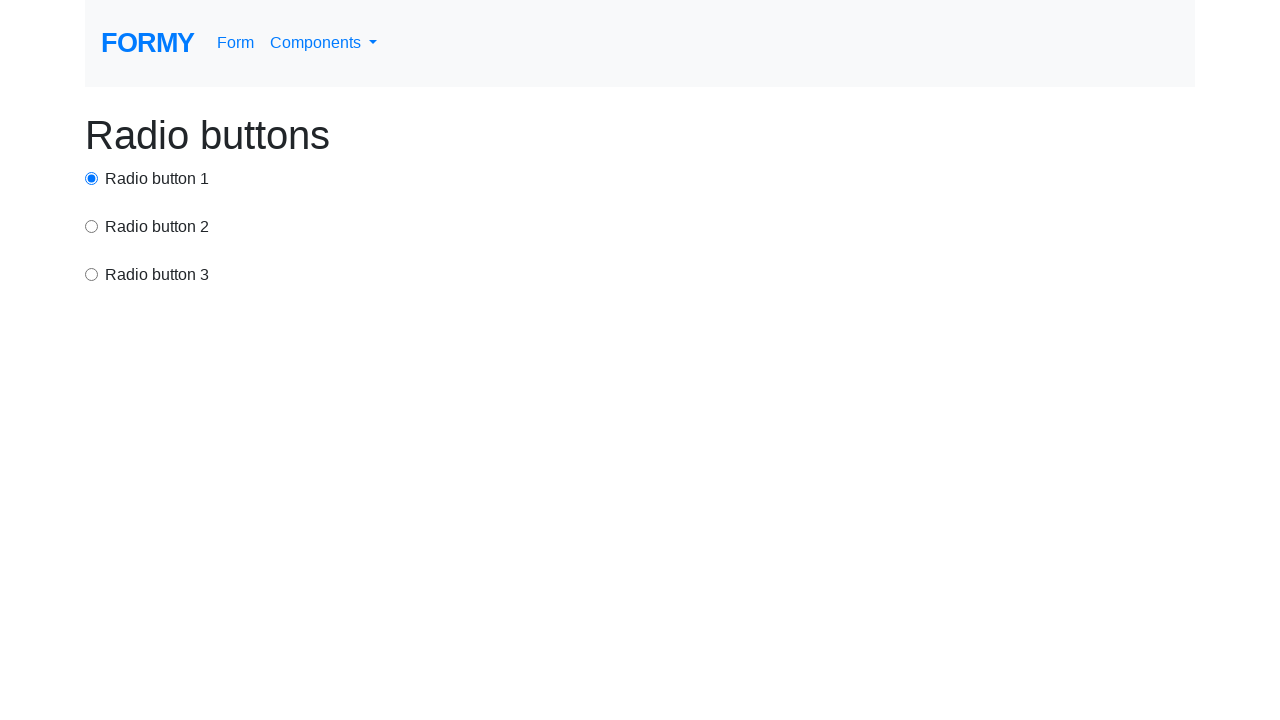

Clicked second radio button at (92, 226) on xpath=//div[2]/input
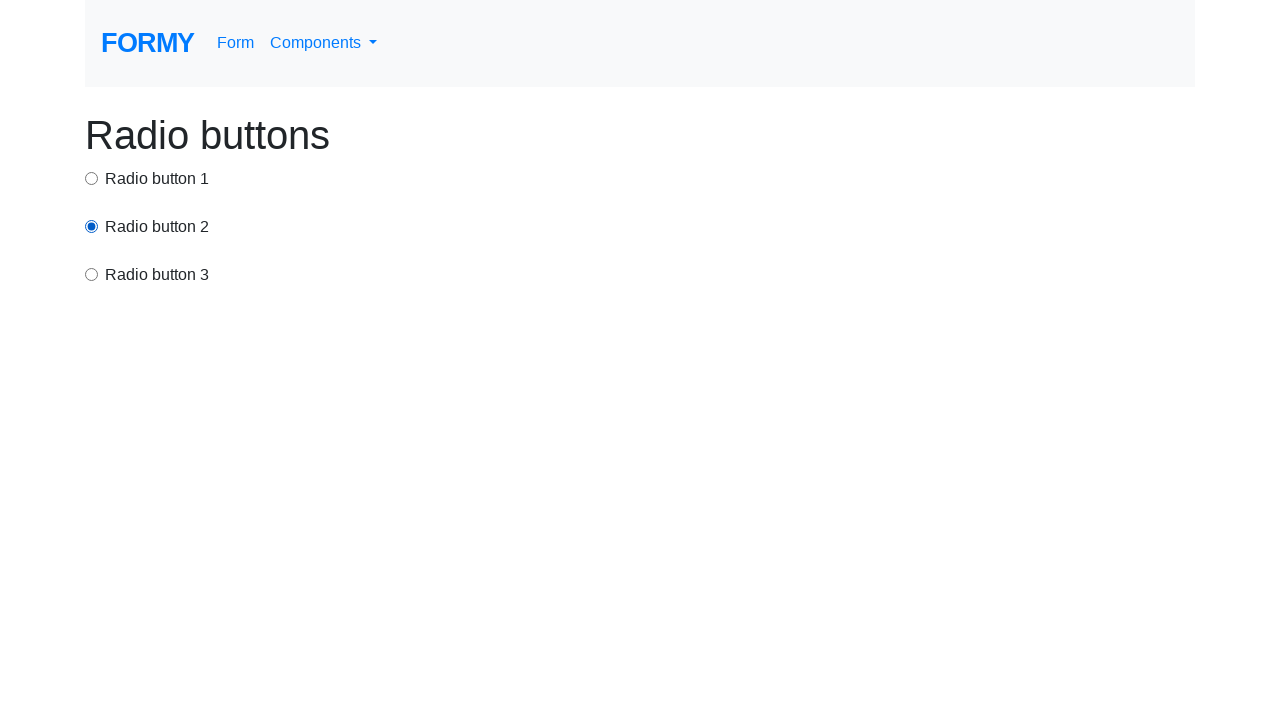

Clicked third radio button at (92, 274) on xpath=//div[3]/input
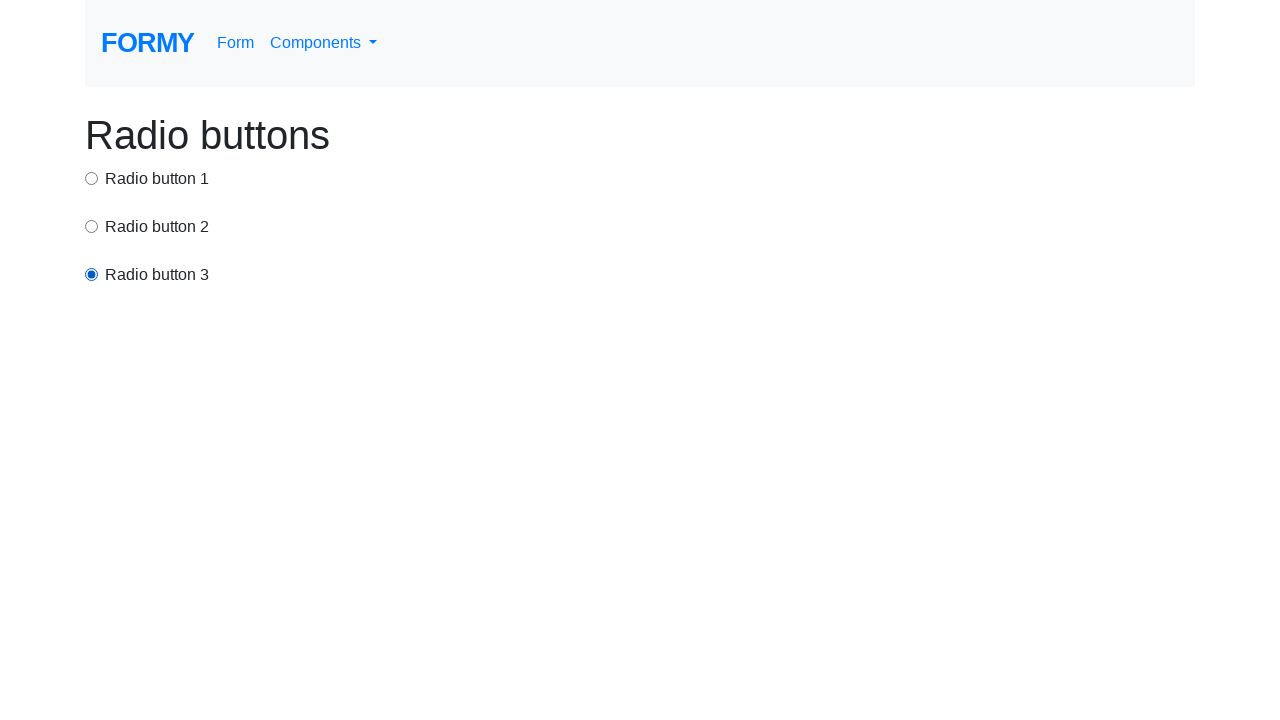

Clicked third radio button again at (92, 274) on xpath=//div[3]/input
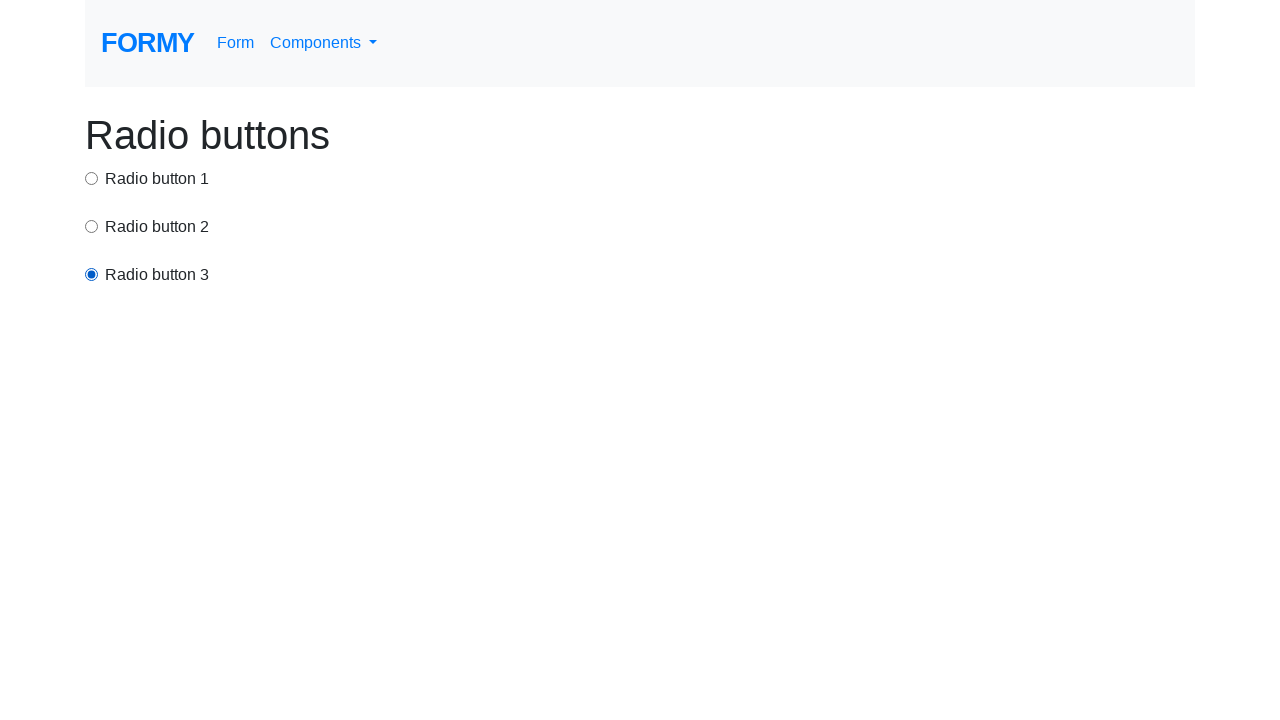

Clicked second radio button at (92, 226) on xpath=//div[2]/input
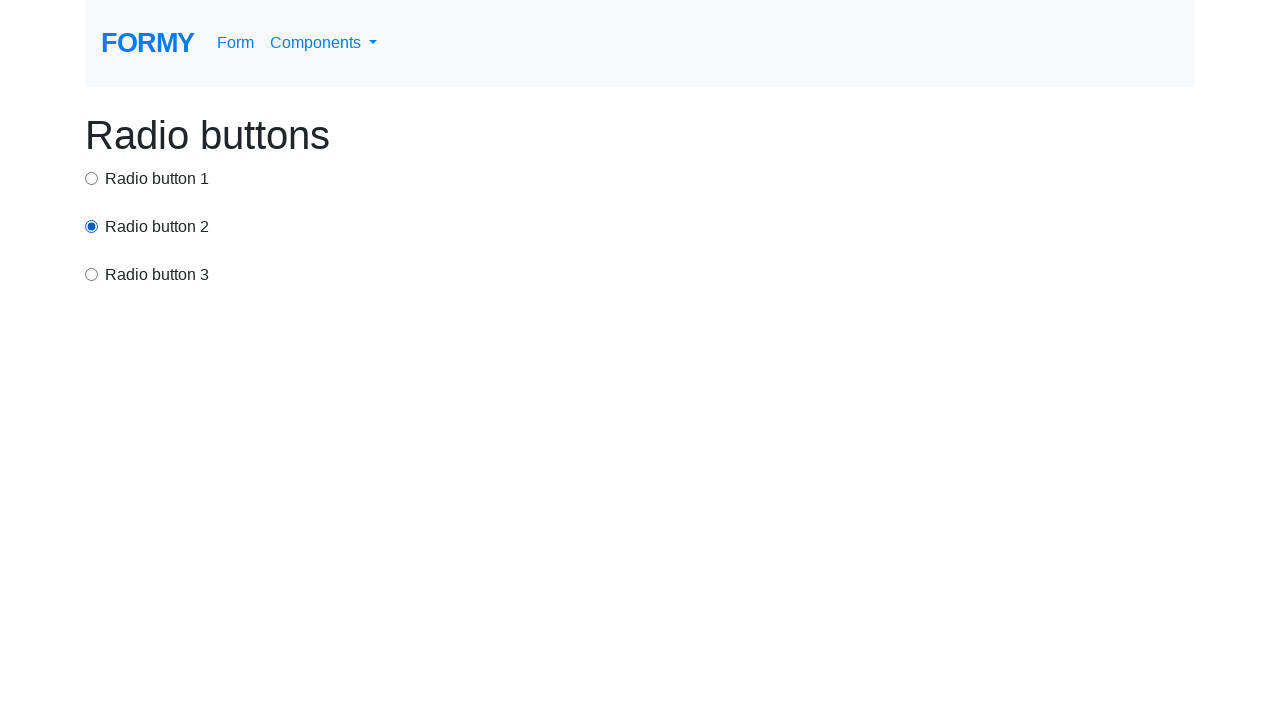

Clicked first radio button by ID at (92, 178) on #radio-button-1
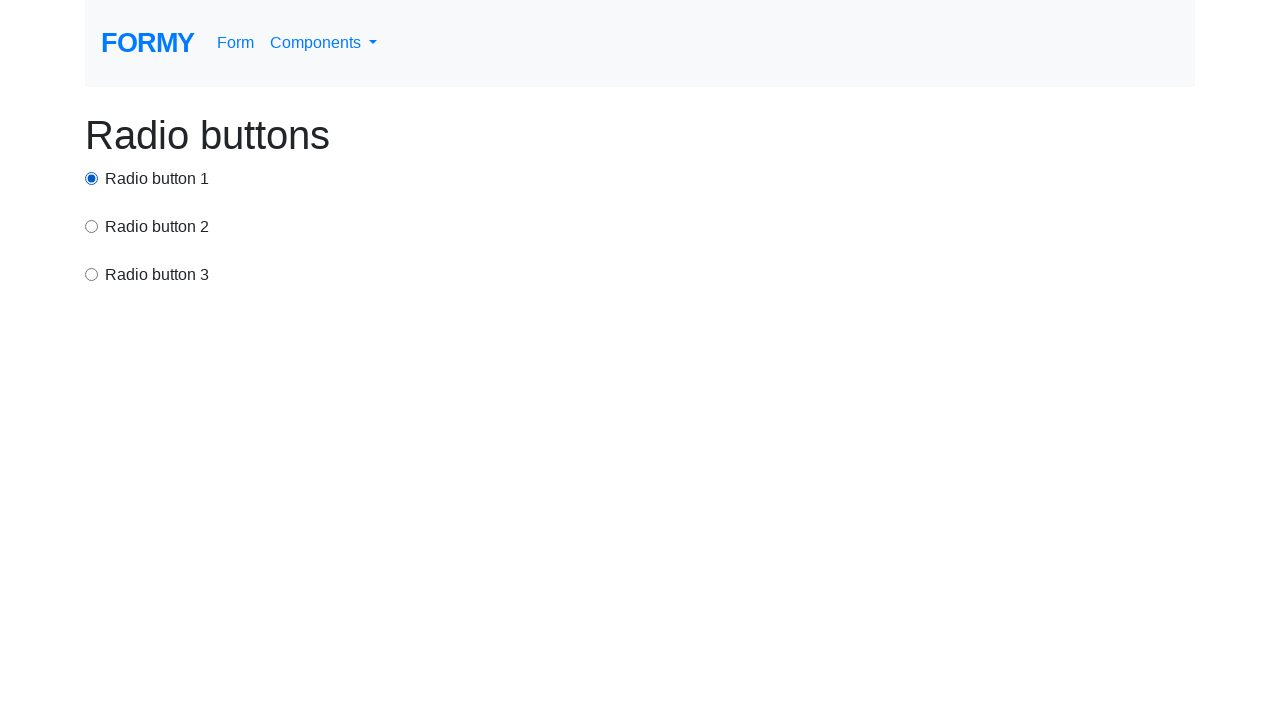

Clicked second radio button at (92, 226) on xpath=//div[2]/input
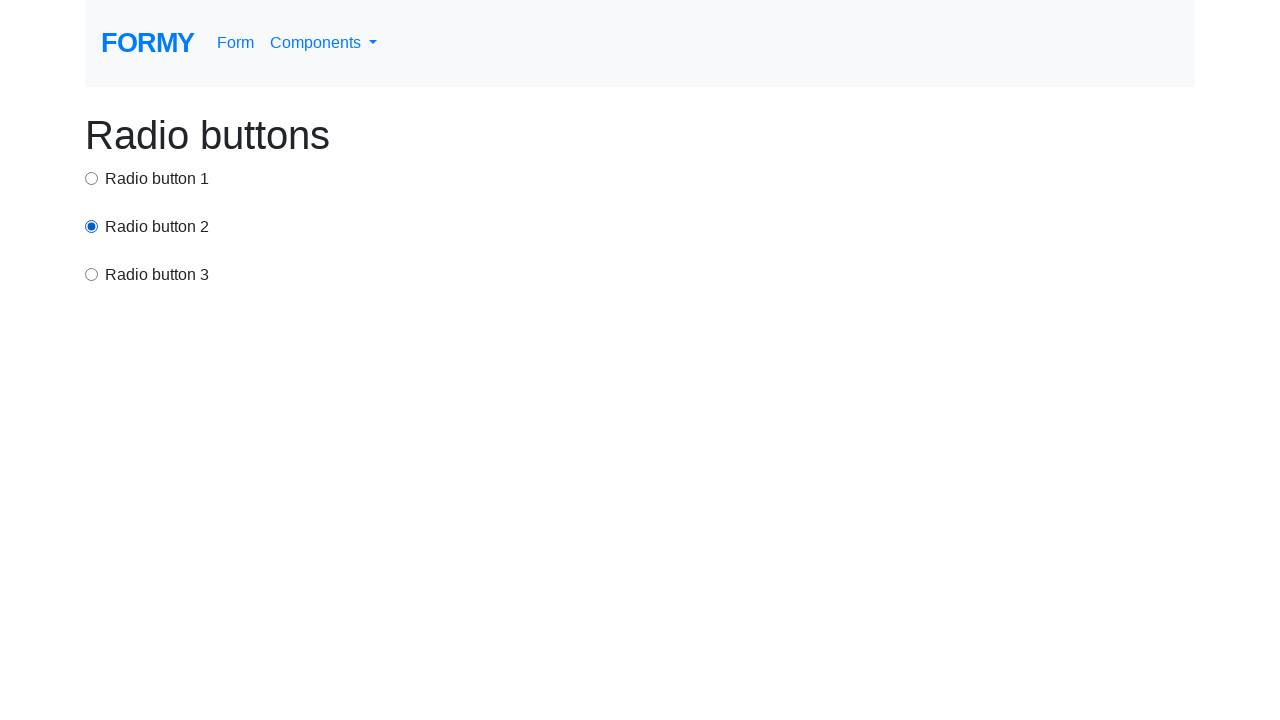

Clicked third radio button at (92, 274) on xpath=//div[3]/input
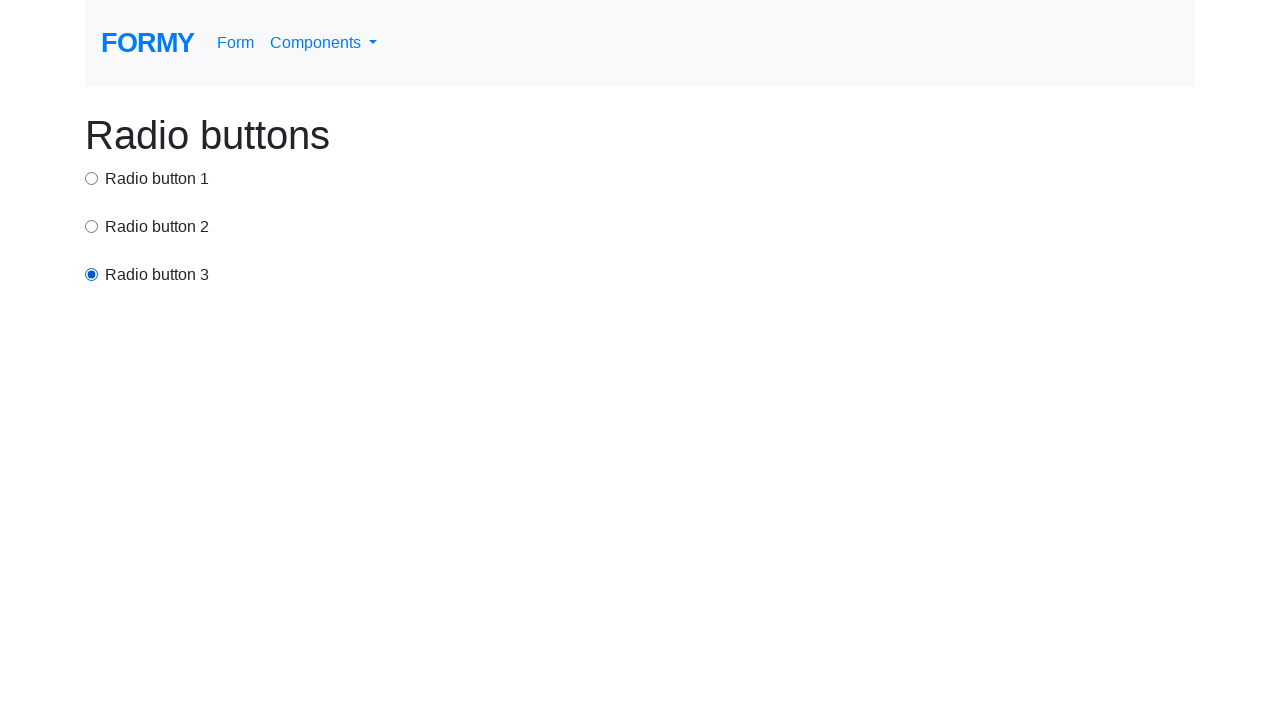

Clicked first radio button by ID at (92, 178) on #radio-button-1
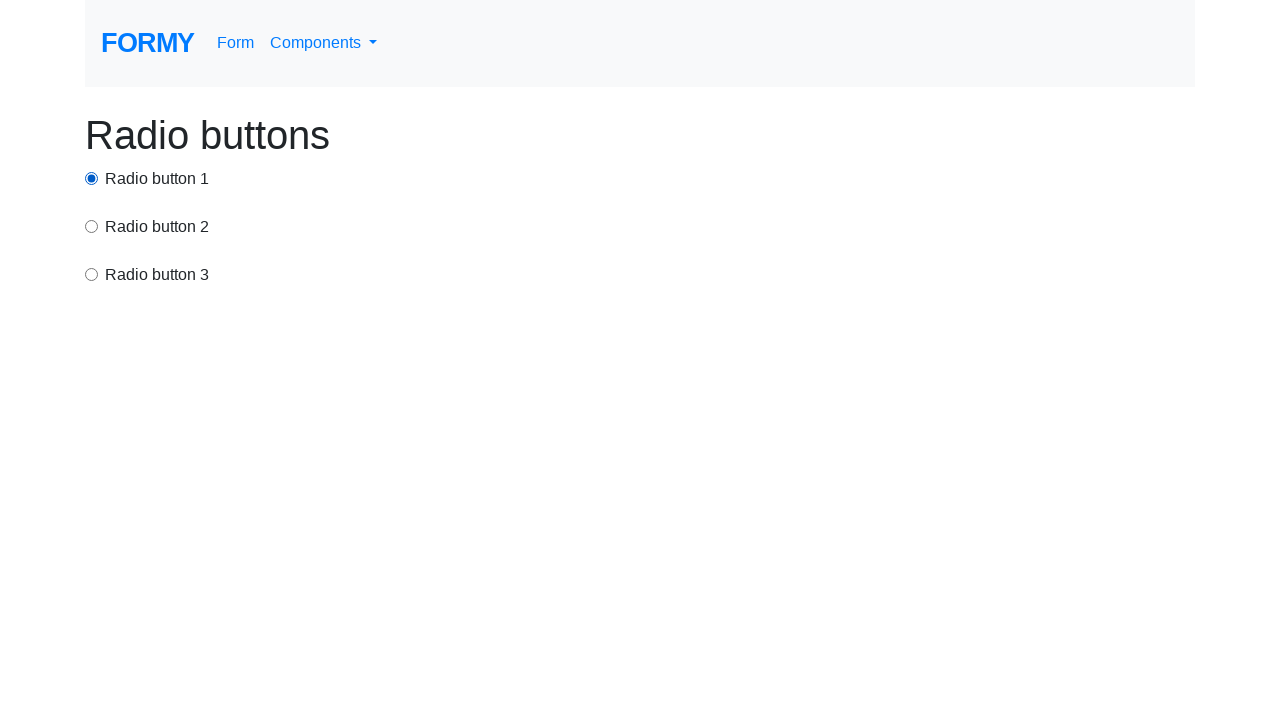

Clicked first radio button by ID again at (92, 178) on #radio-button-1
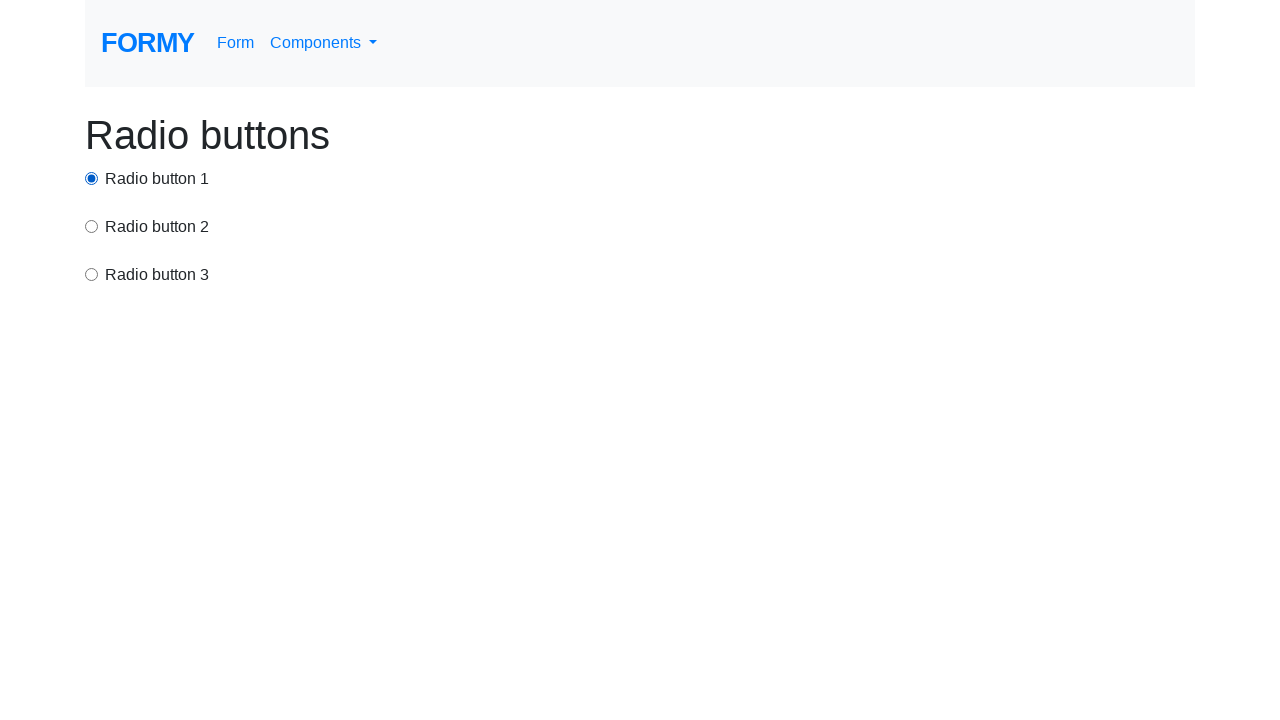

Clicked the logo to navigate away at (148, 43) on #logo
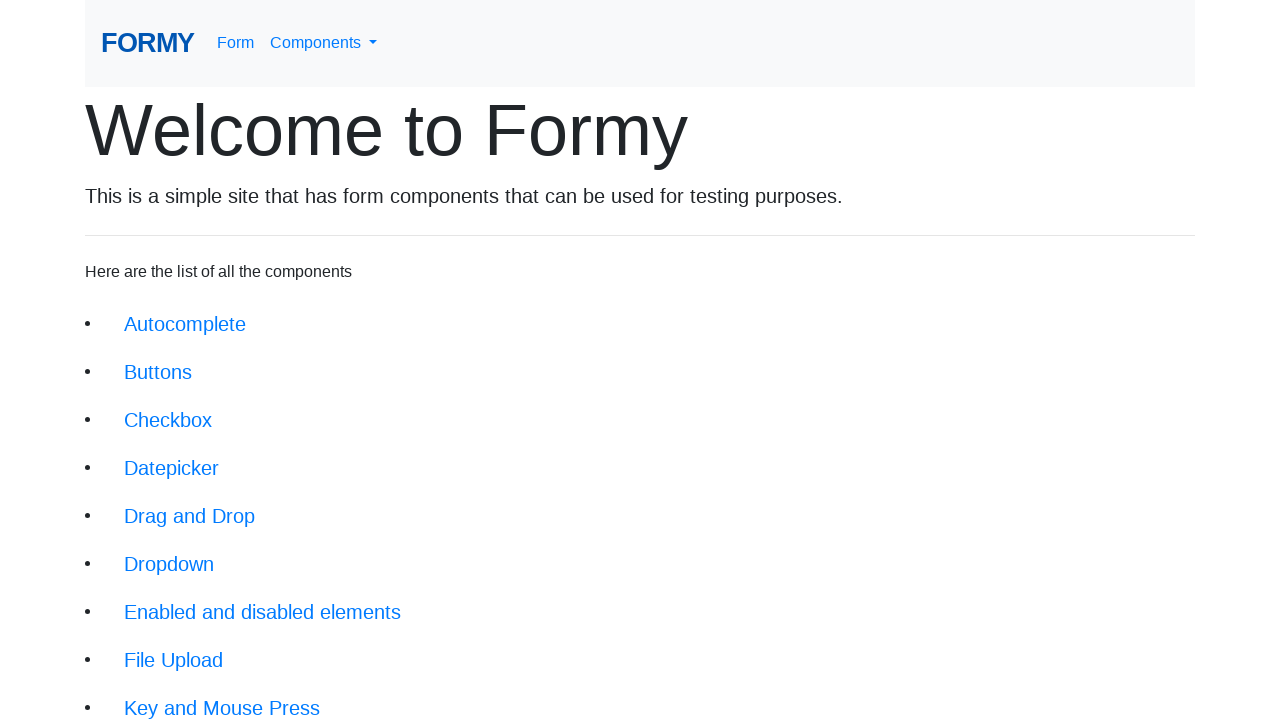

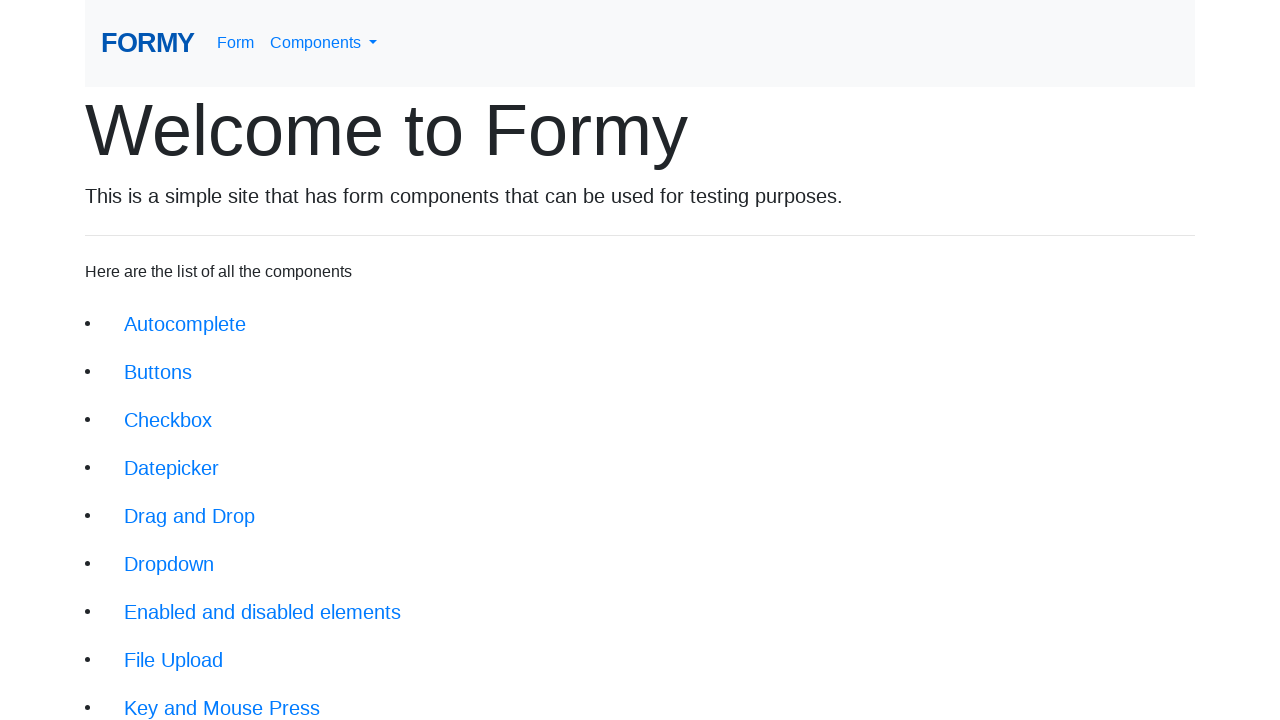